Opens a new tab using keyboard shortcuts and navigates to a CRM page, then switches back to the first tab

Starting URL: https://anhtester.com

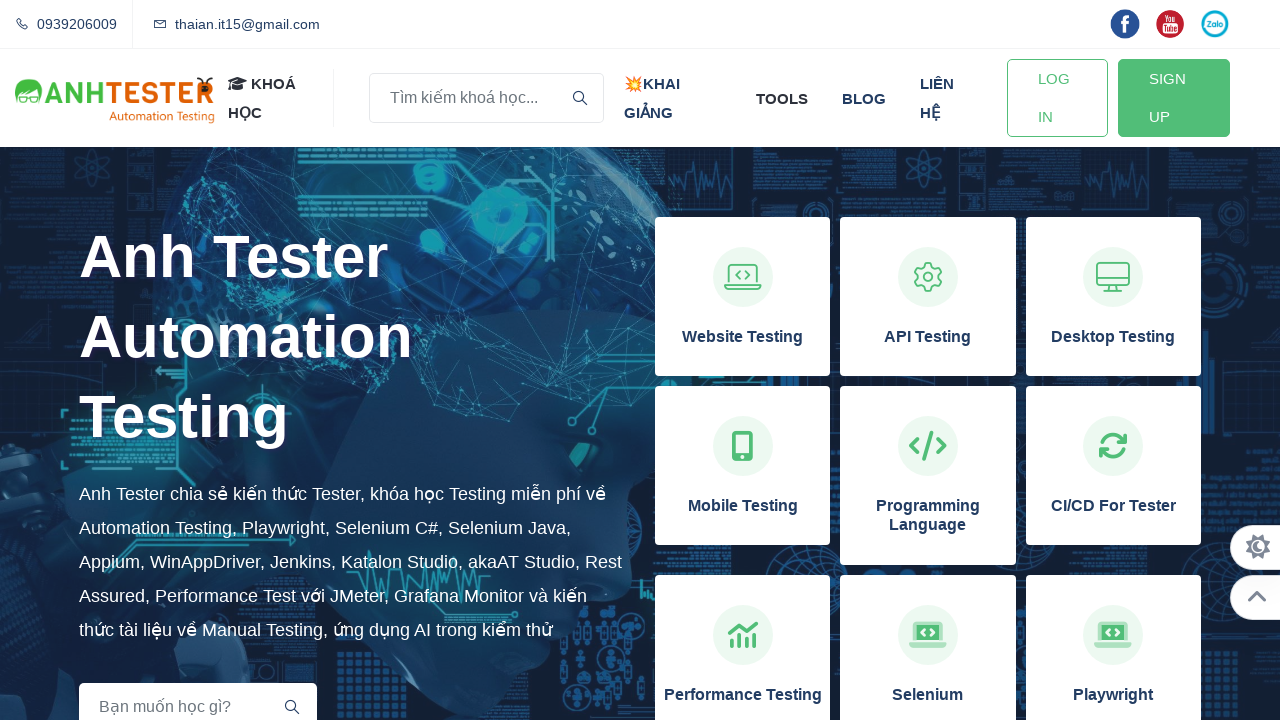

Pressed Control key down
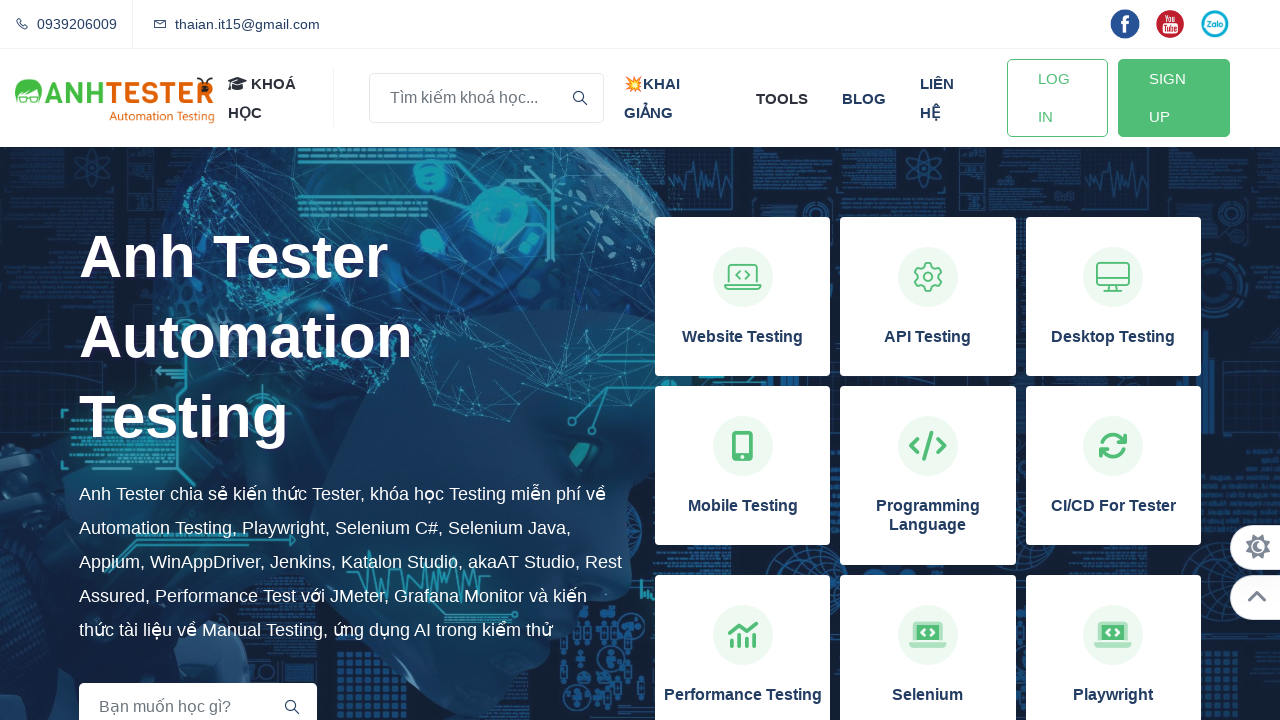

Pressed 't' key to trigger new tab shortcut
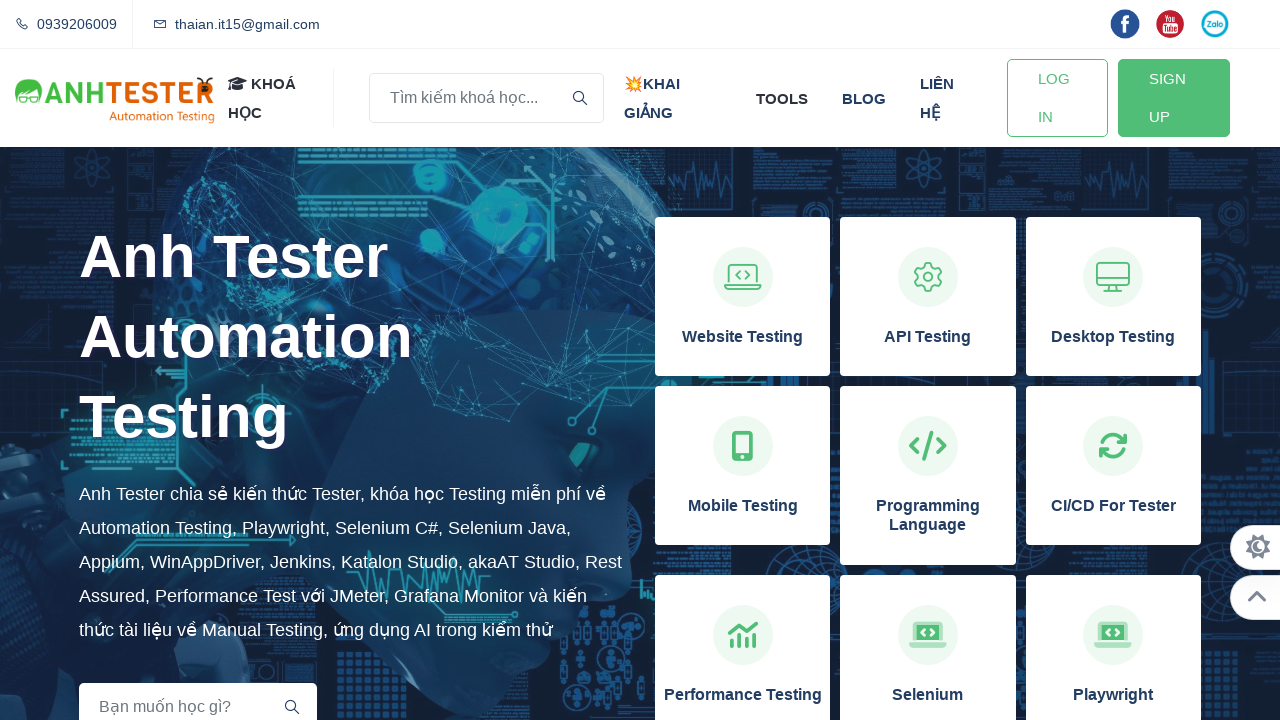

Released Control key
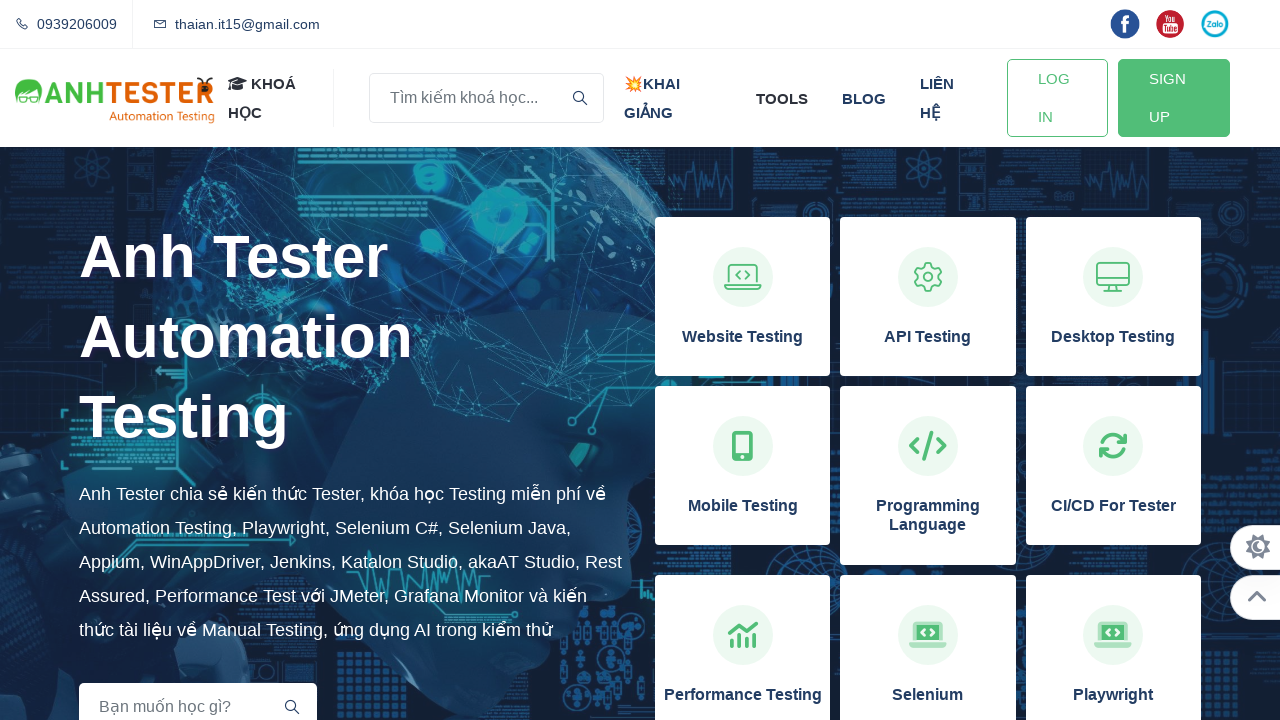

Created new page context for new tab
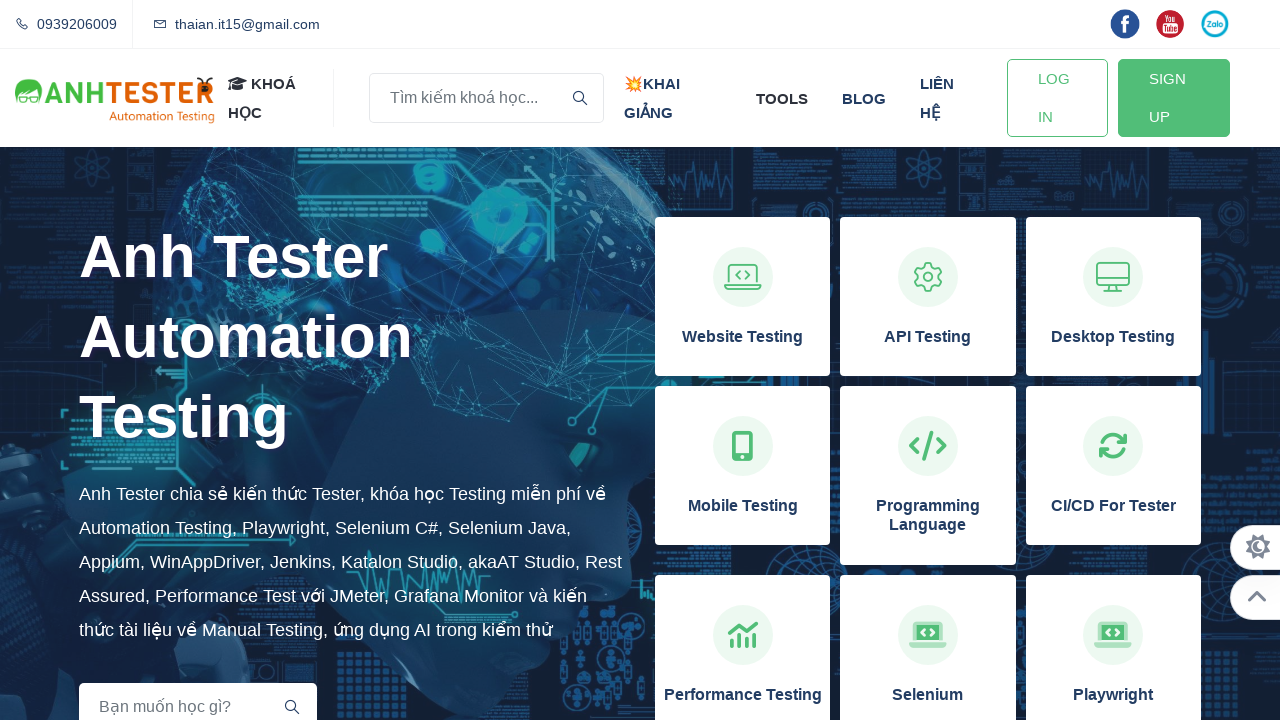

Navigated to CRM page at https://crm.anhtester.com in new tab
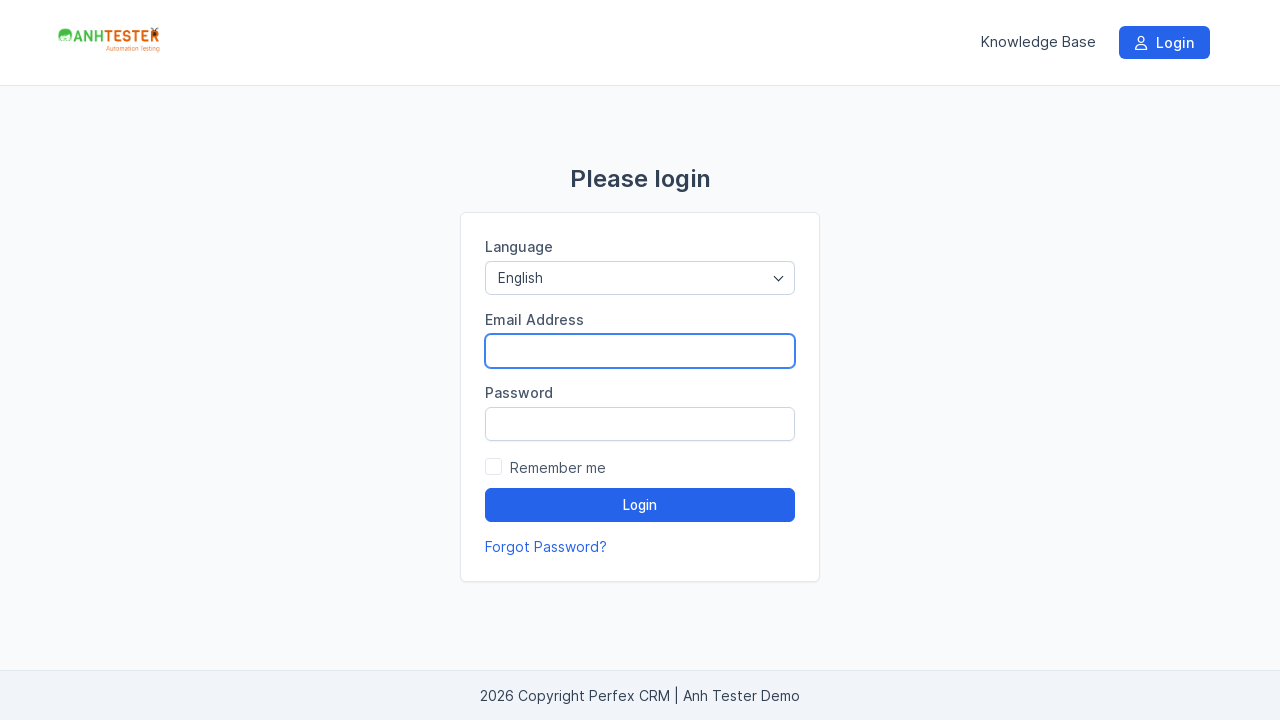

Switched focus back to the original tab
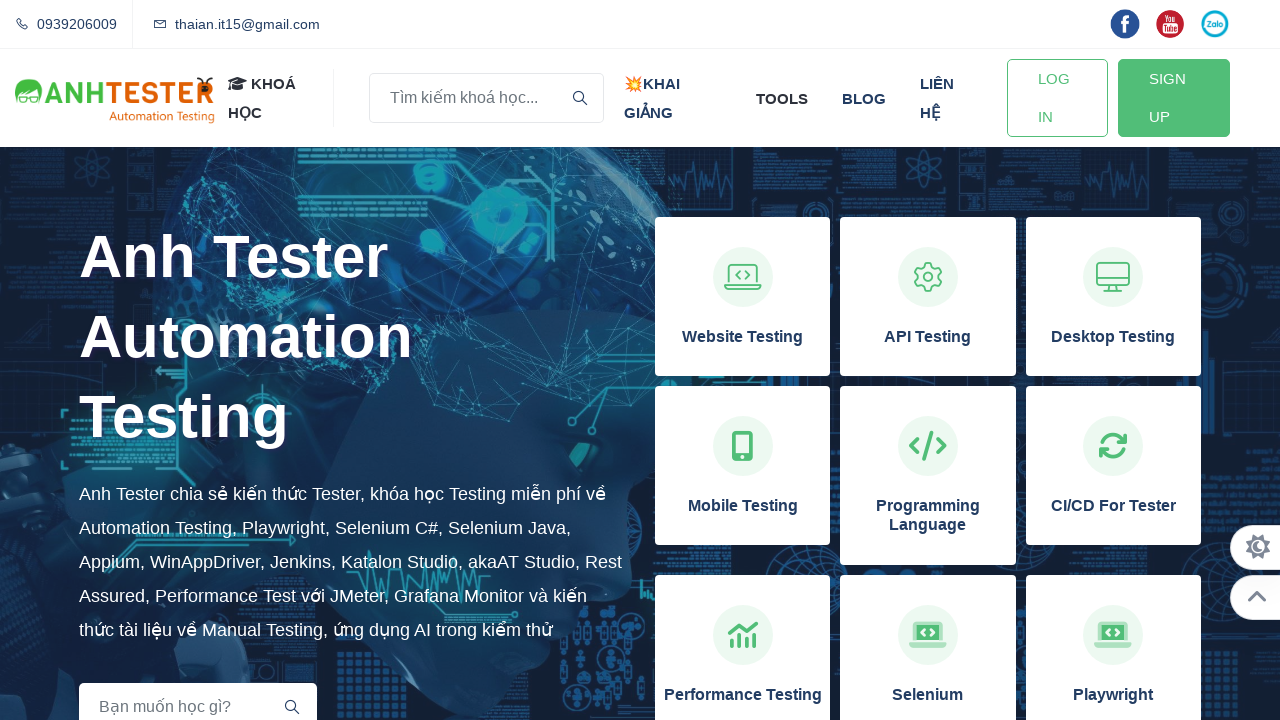

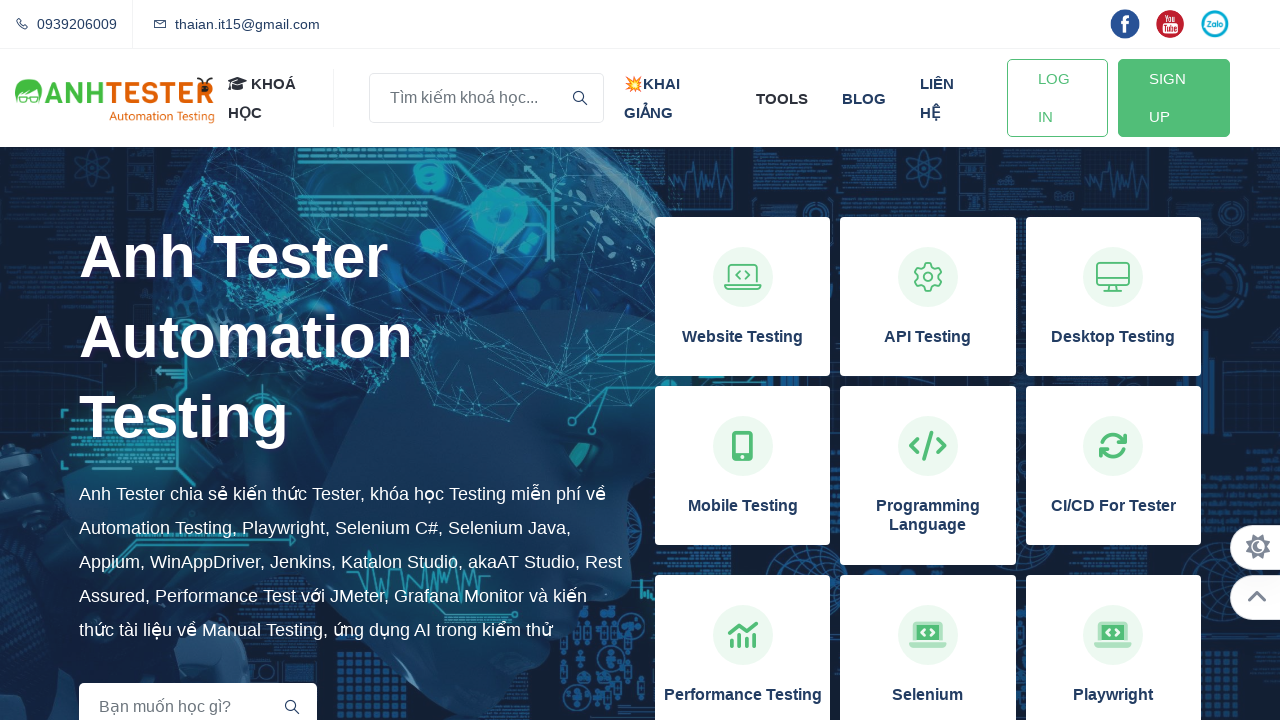